Tests the autocomplete/auto-suggestion functionality by typing partial text in a search field, waiting for suggestions to appear, and selecting a specific option ("India") from the dropdown list.

Starting URL: https://rahulshettyacademy.com/AutomationPractice/

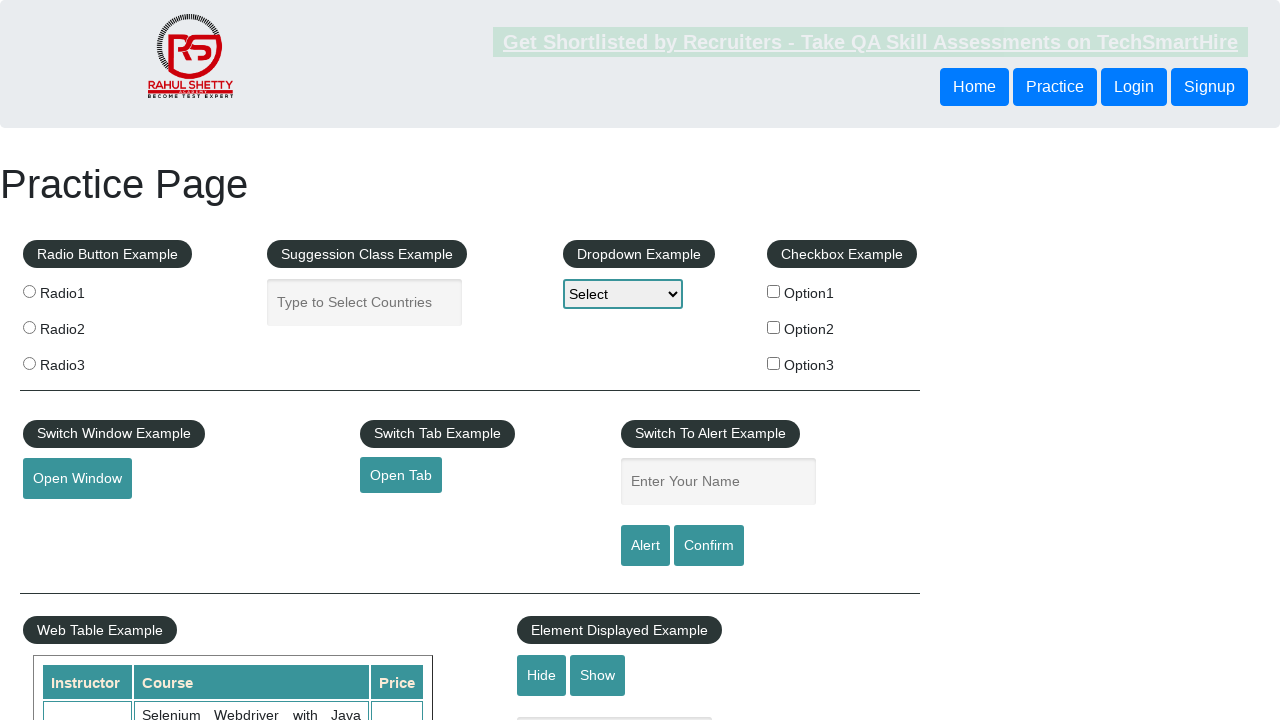

Filled autocomplete field with 'In' to trigger suggestions on #autocomplete
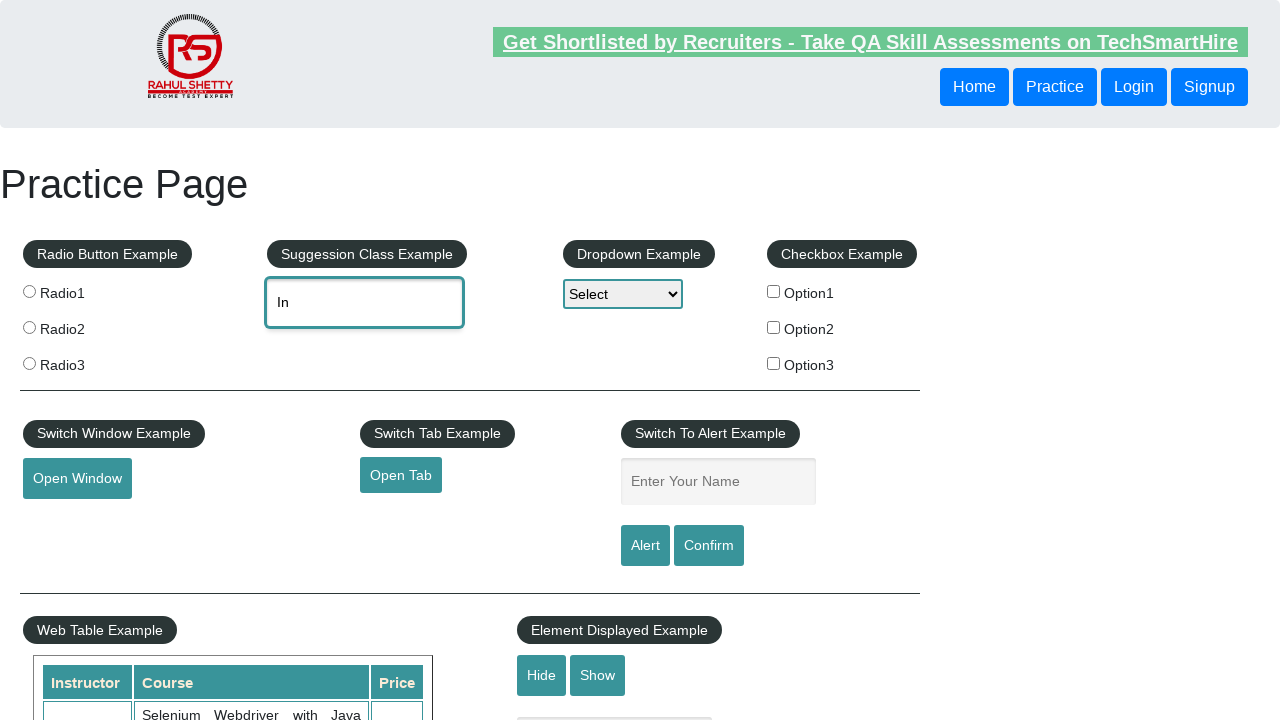

Autocomplete suggestions dropdown appeared
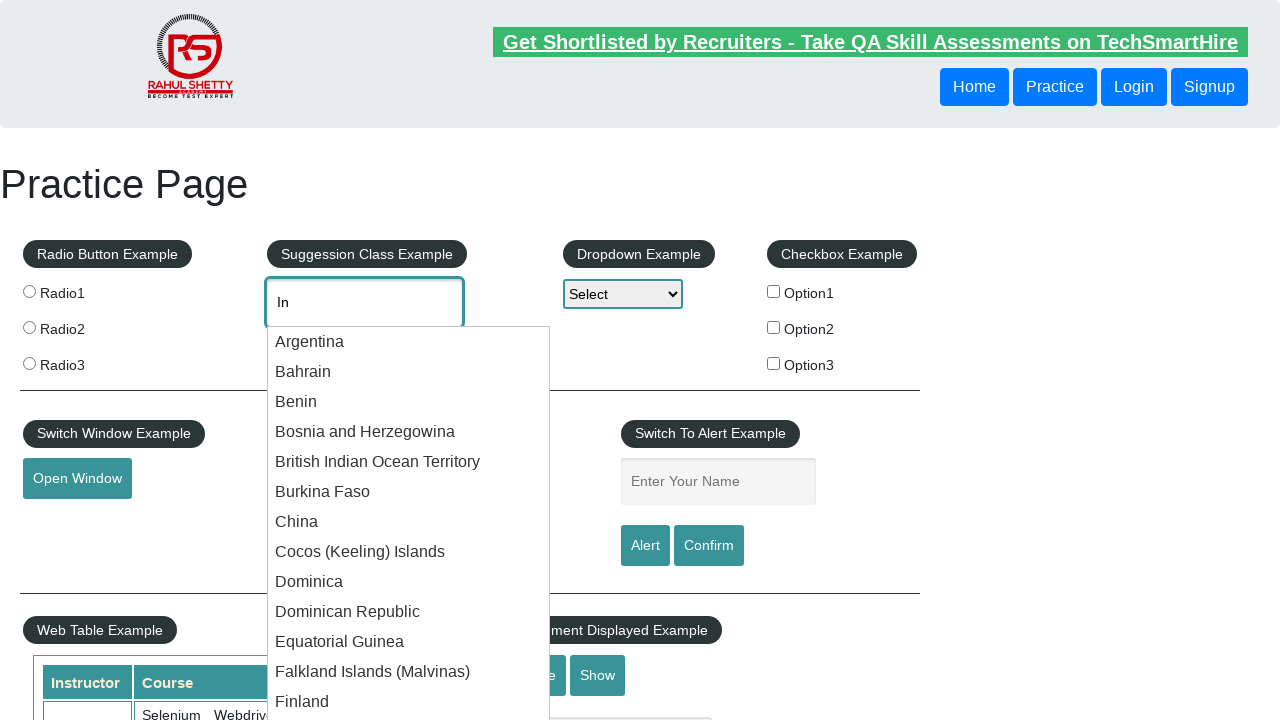

Located all suggestion elements from the dropdown
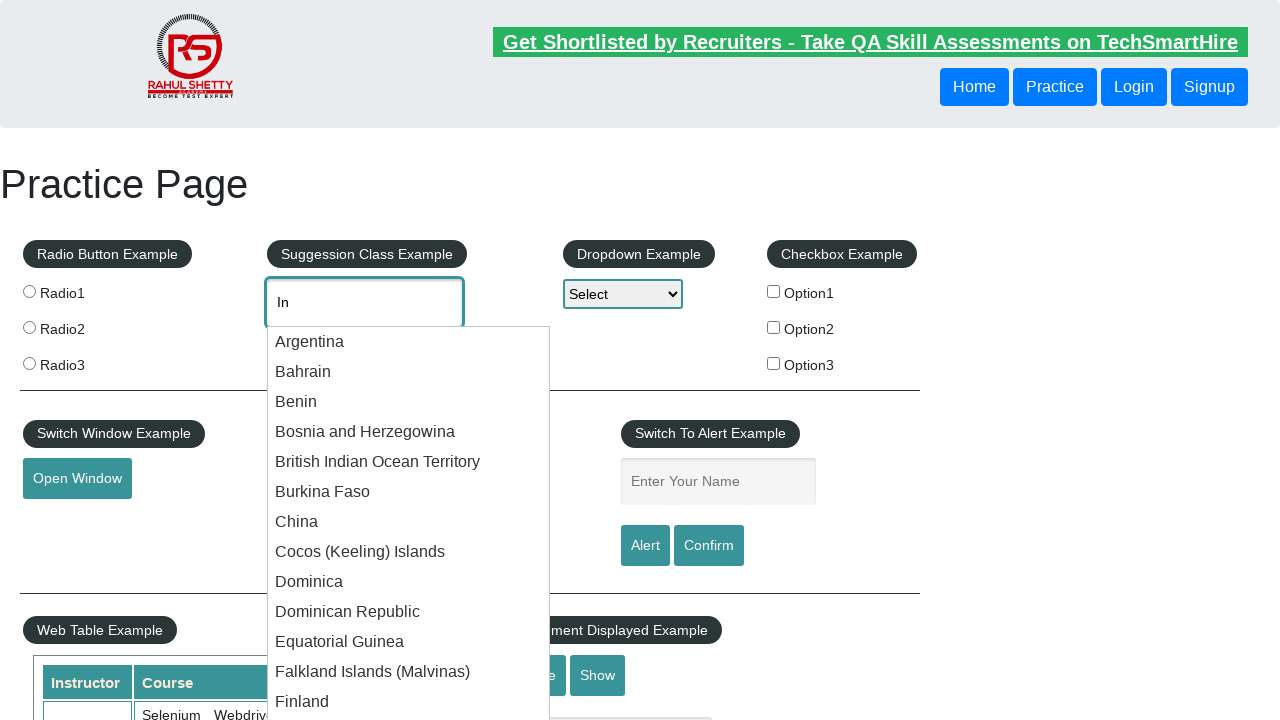

Found 36 suggestions in the dropdown
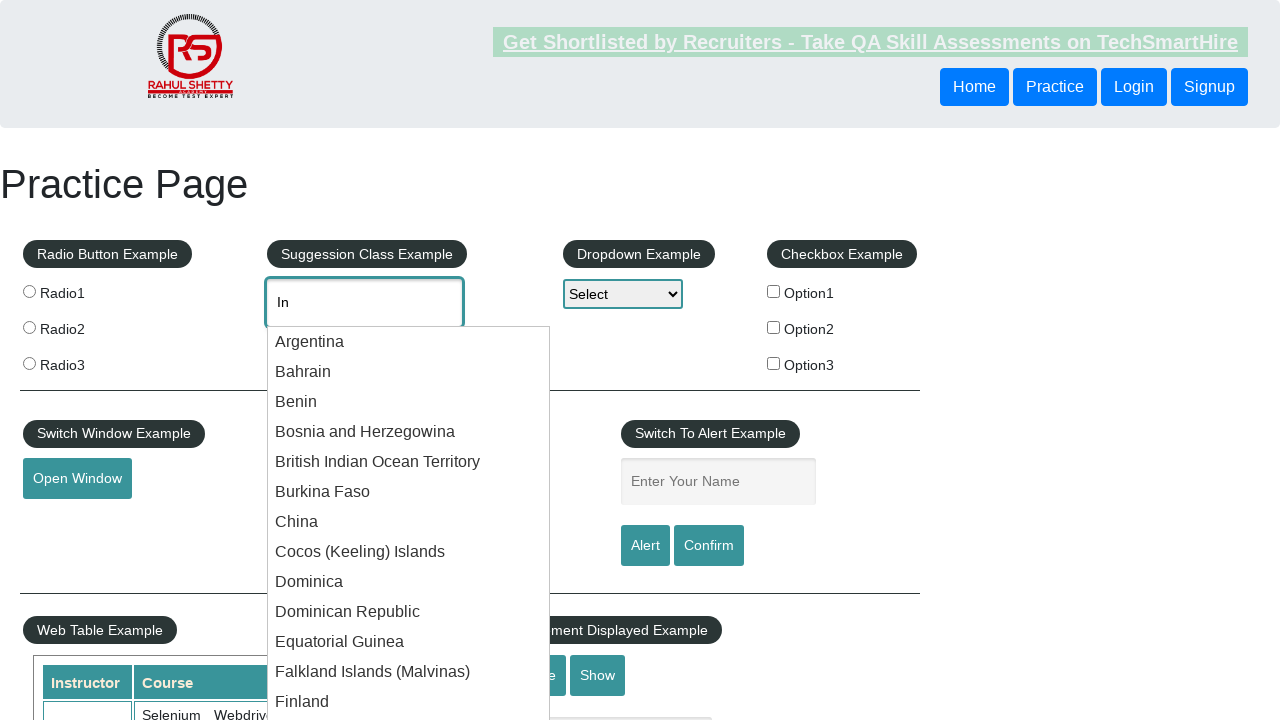

Selected 'India' from the autocomplete suggestions at (409, 361) on xpath=//ul[@id='ui-id-1']/li >> nth=15
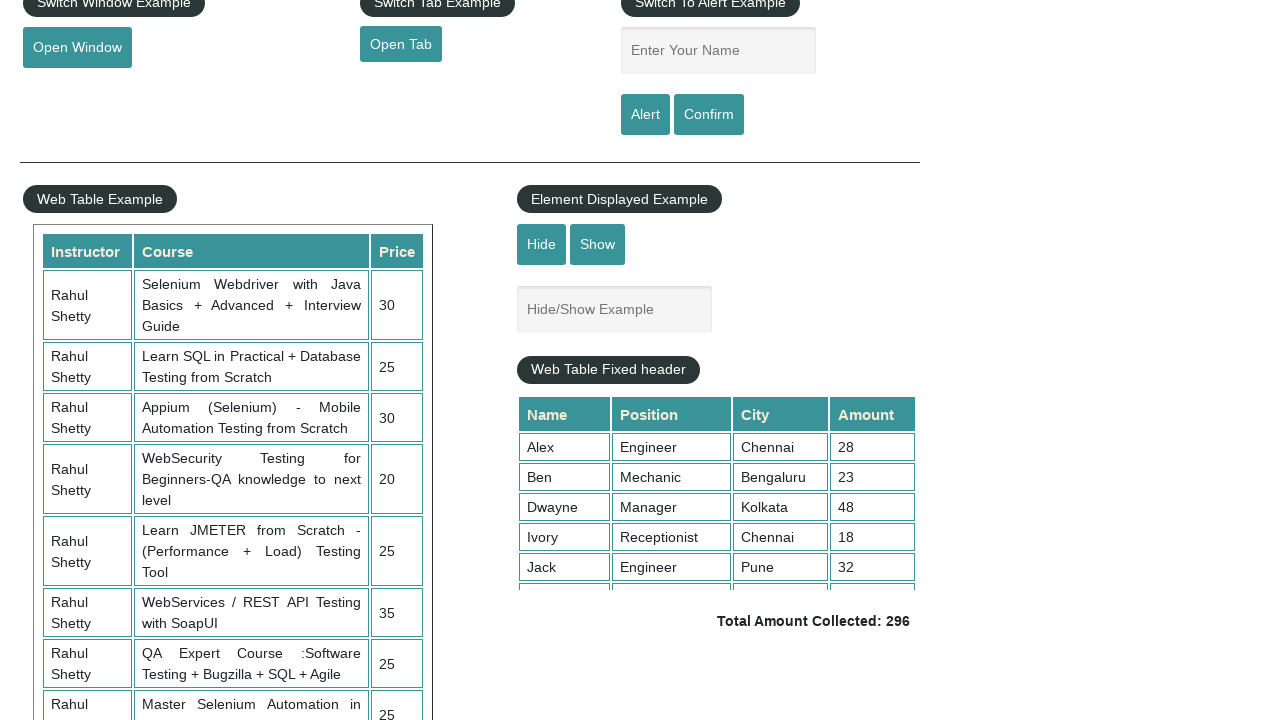

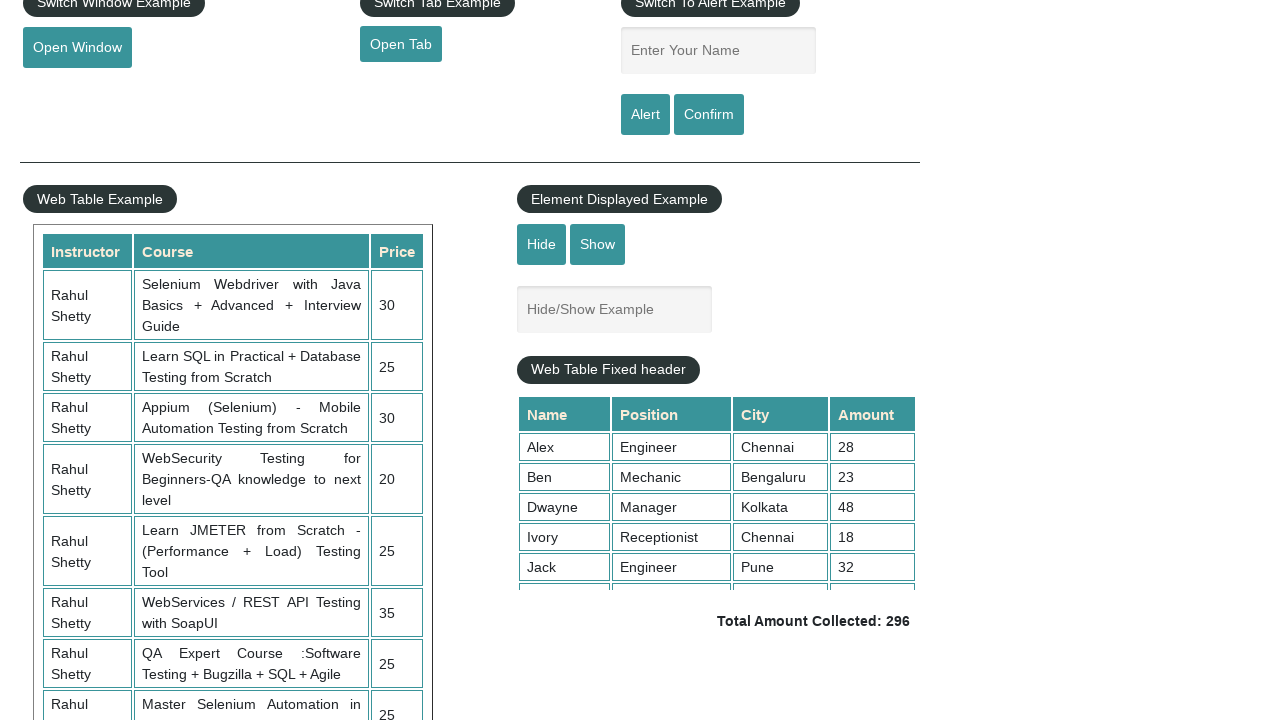